Tests a math quiz form by reading a displayed value, calculating the answer using a mathematical formula (log of absolute value of 12*sin(x)), filling in the result, checking required checkboxes, and submitting the form.

Starting URL: http://suninjuly.github.io/math.html

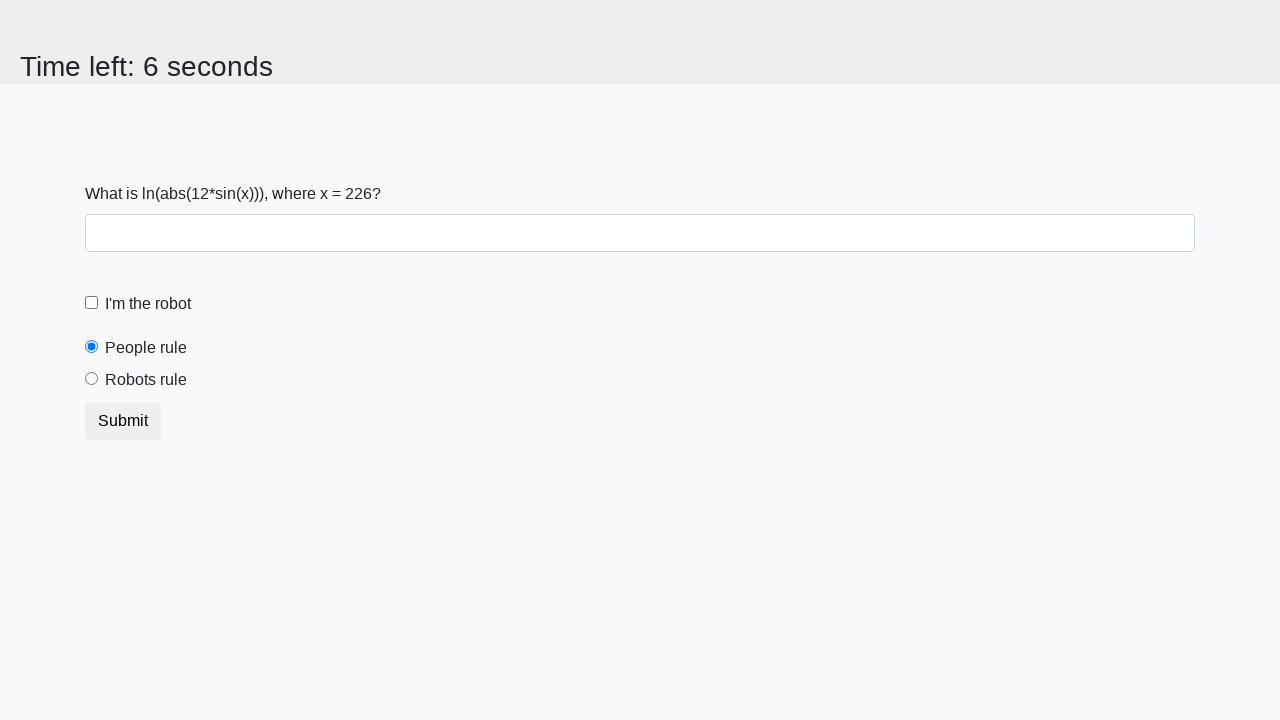

Located and read x value from the math quiz page
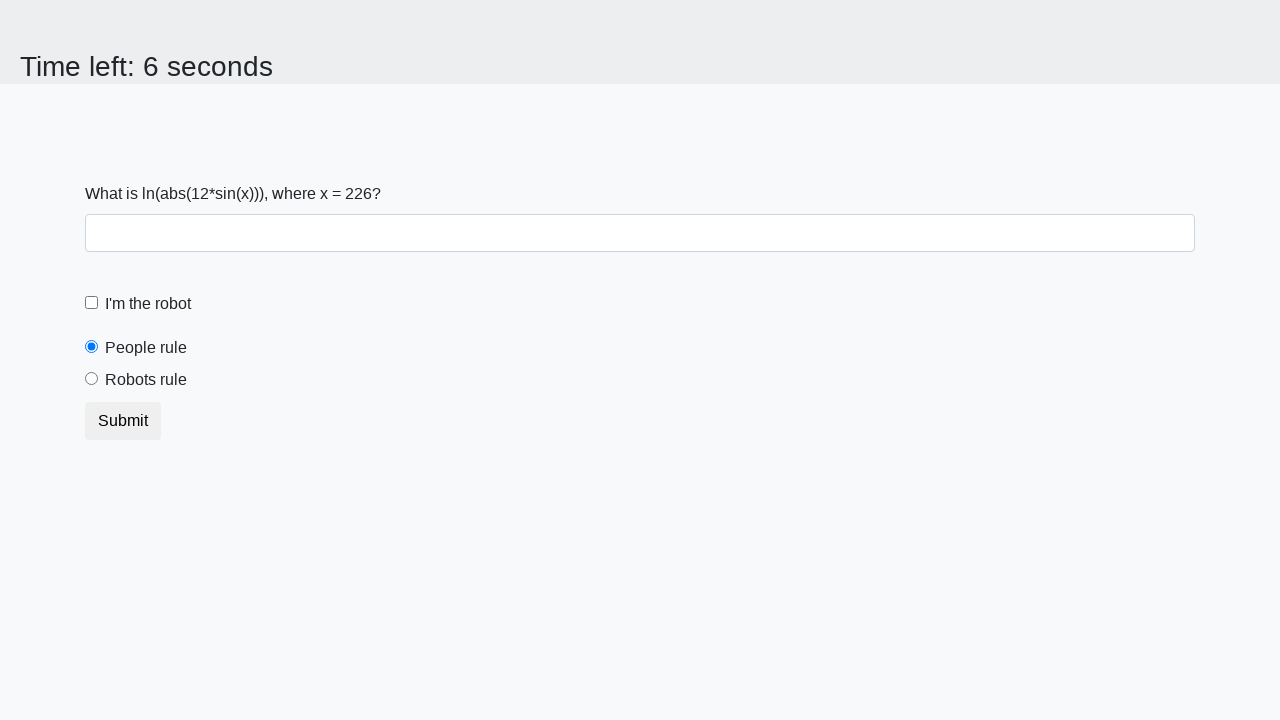

Calculated answer using formula log(abs(12*sin(226))) = 0.8421384905163611
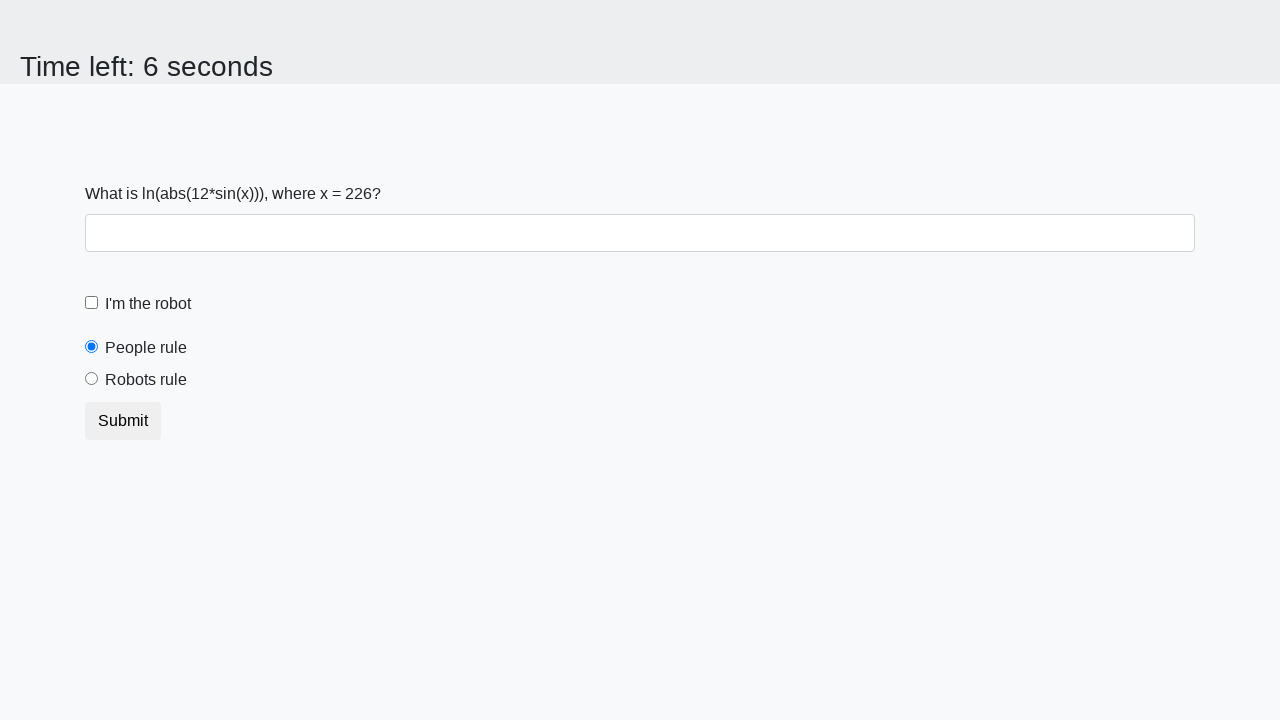

Filled answer field with calculated value: 0.8421384905163611 on #answer
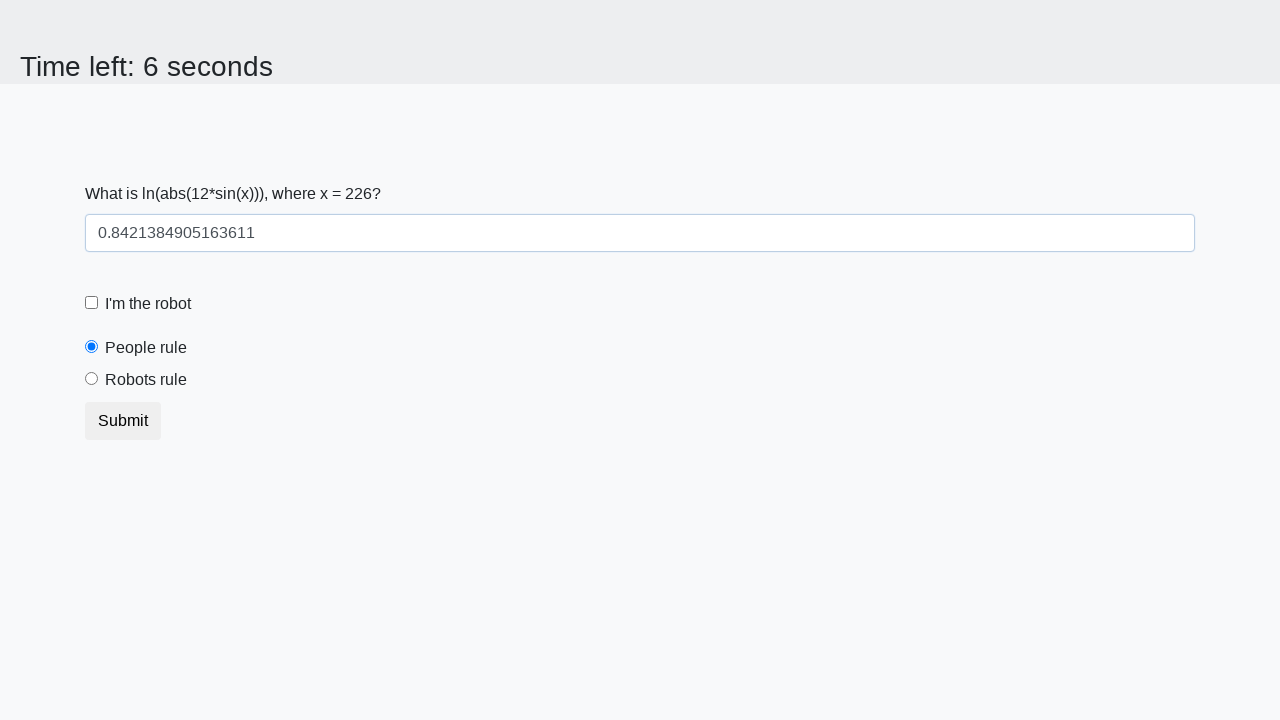

Clicked the robot checkbox at (148, 304) on [for='robotCheckbox']
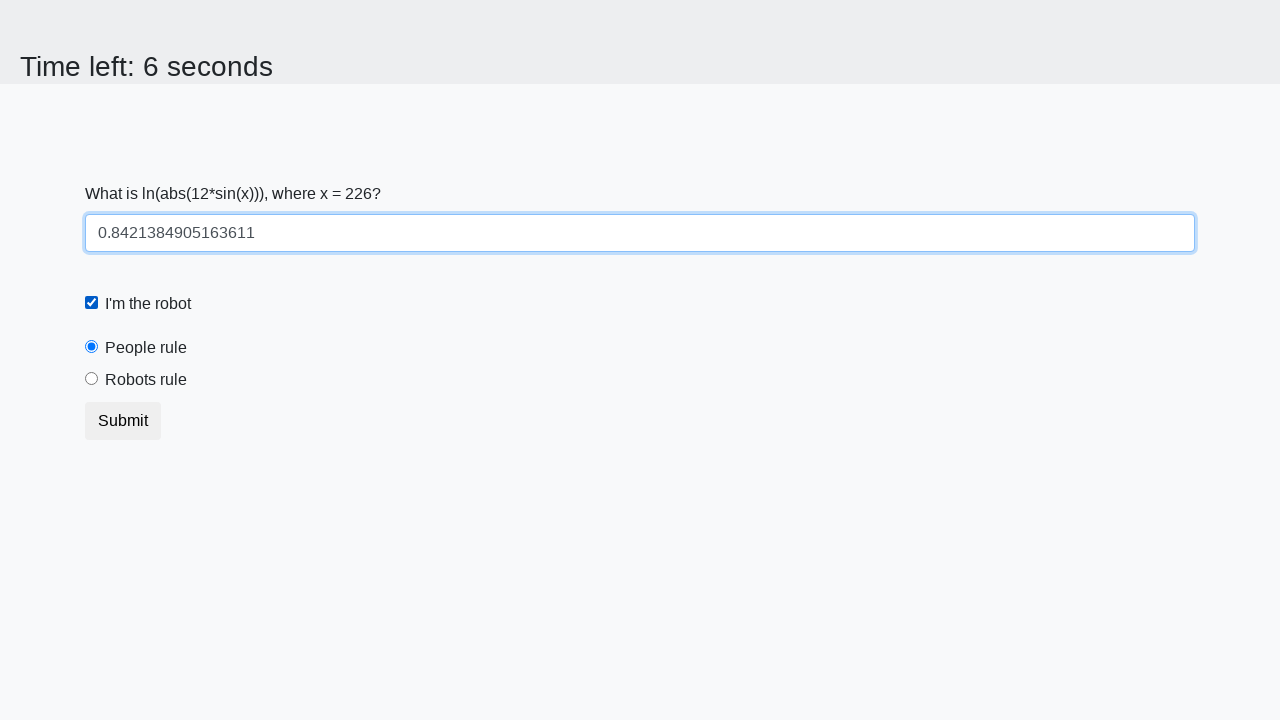

Selected the 'robots rule' radio button at (92, 379) on #robotsRule
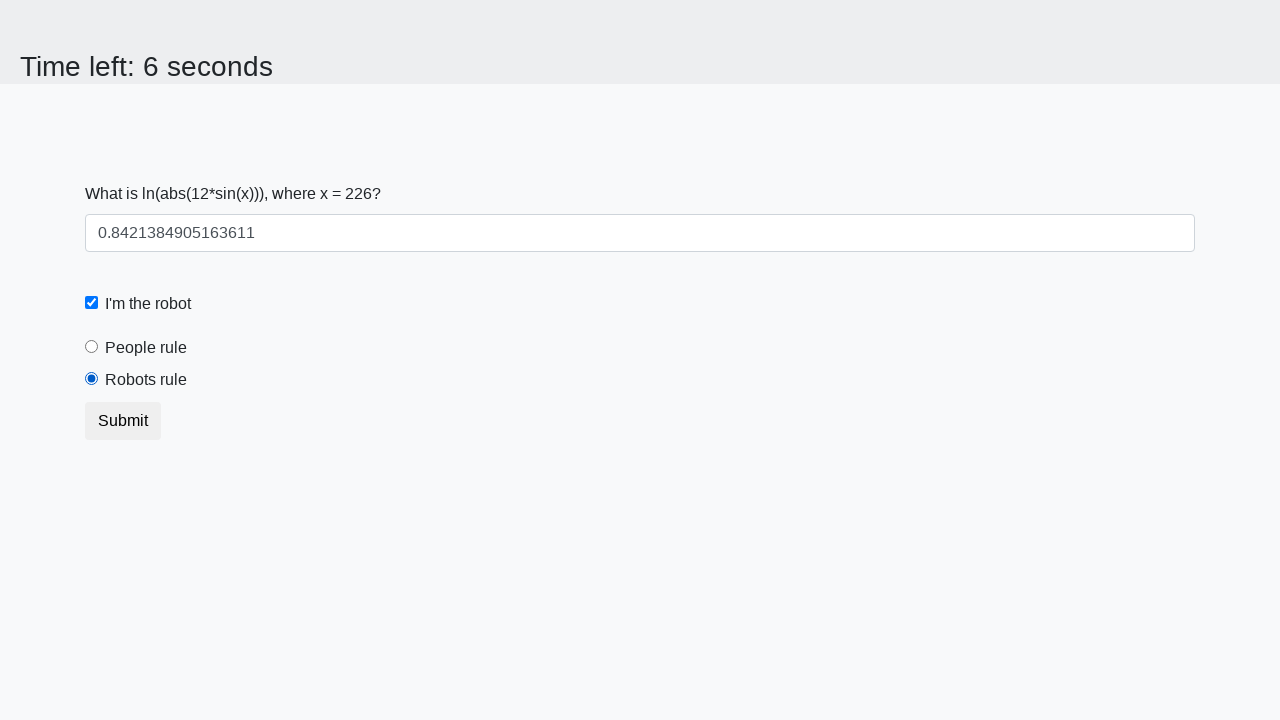

Clicked the submit button to submit the quiz form at (123, 421) on button.btn
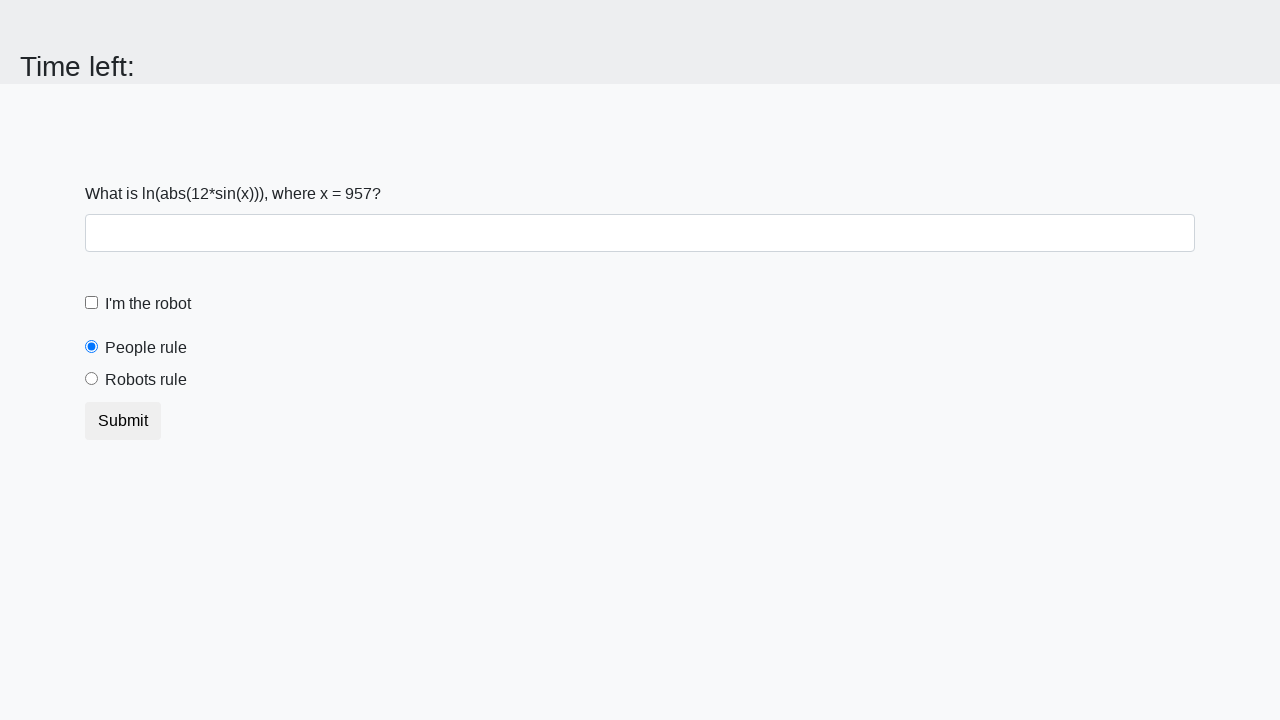

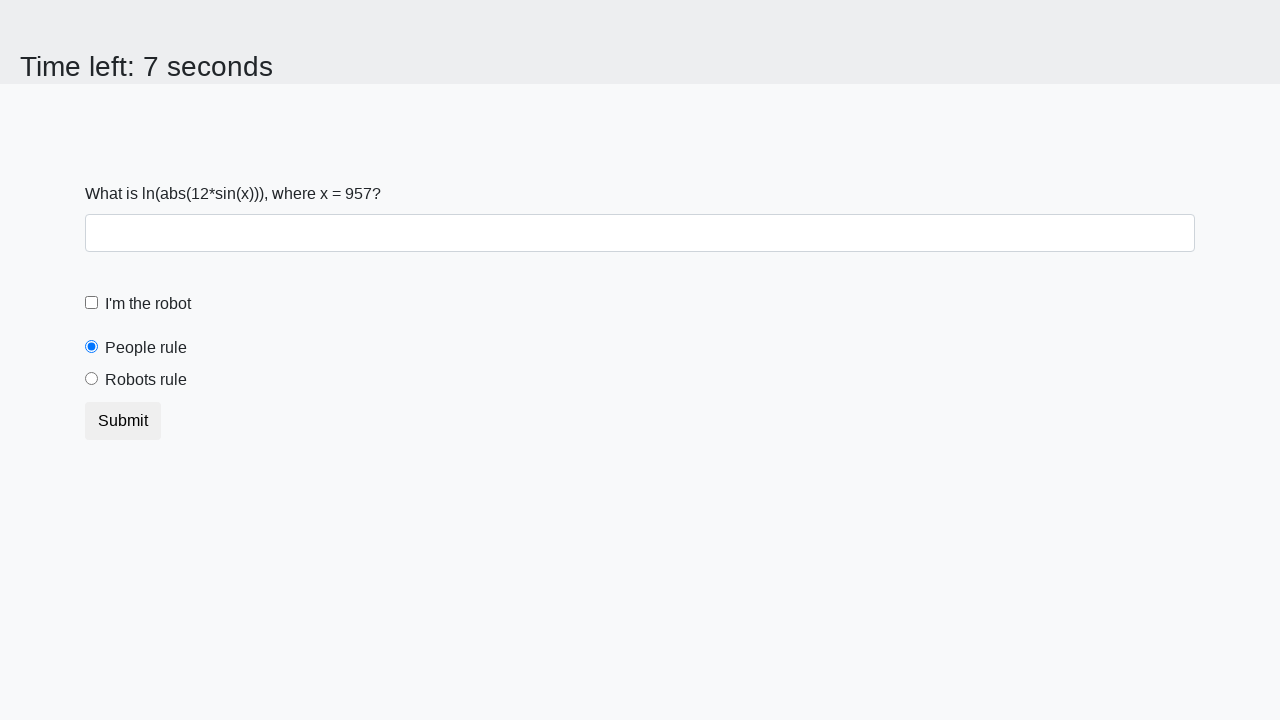